Tests unmarking todo items as complete by unchecking their checkboxes

Starting URL: https://demo.playwright.dev/todomvc

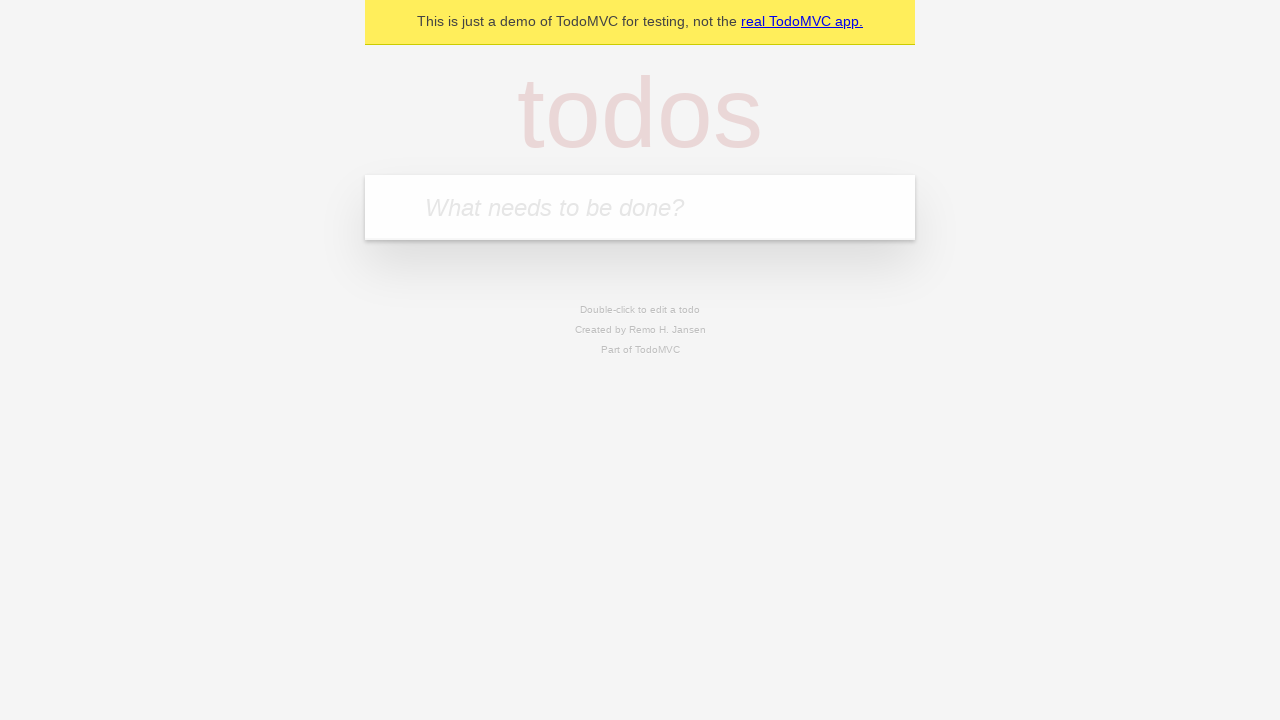

Filled todo input with 'buy some cheese' on internal:attr=[placeholder="What needs to be done?"i]
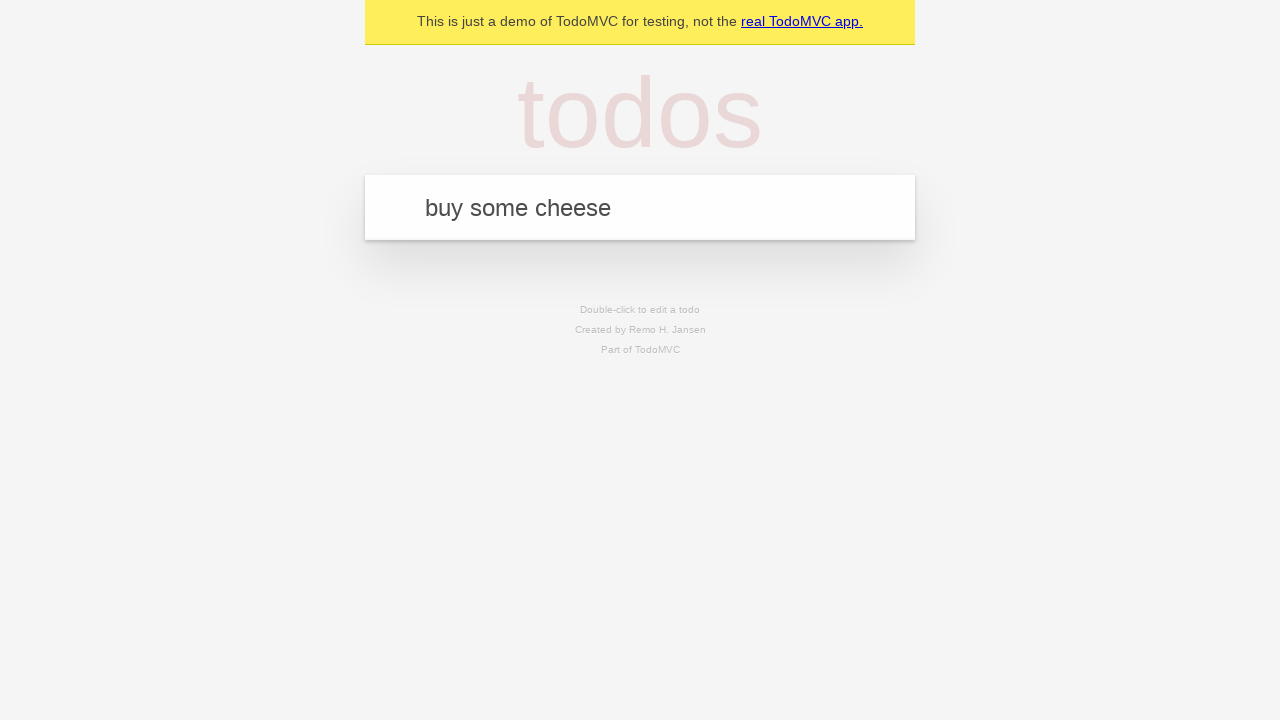

Pressed Enter to create first todo item on internal:attr=[placeholder="What needs to be done?"i]
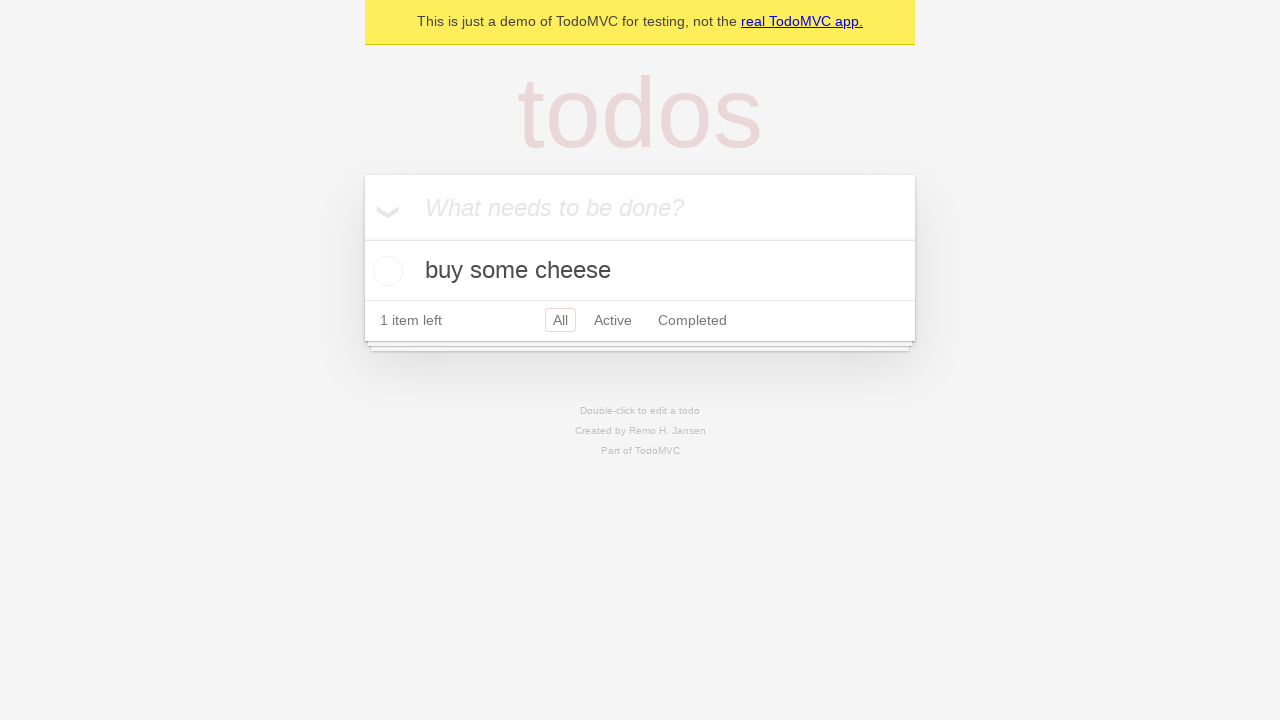

Filled todo input with 'feed the cat' on internal:attr=[placeholder="What needs to be done?"i]
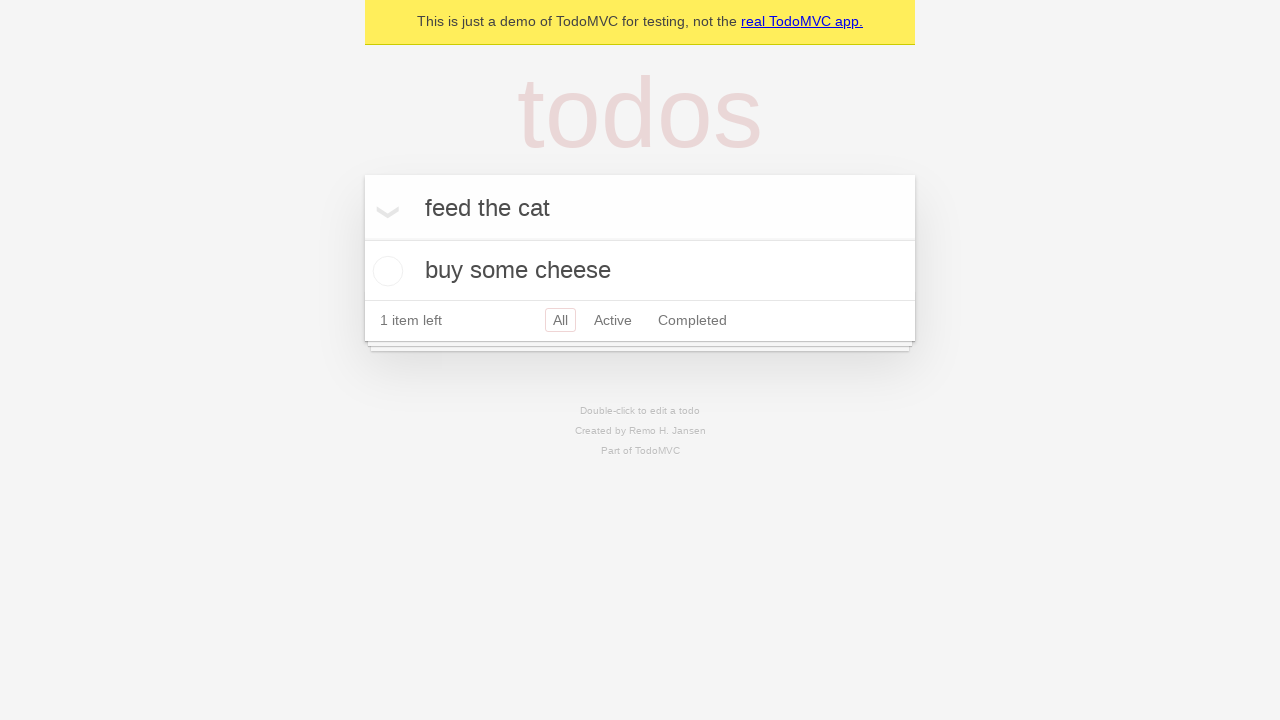

Pressed Enter to create second todo item on internal:attr=[placeholder="What needs to be done?"i]
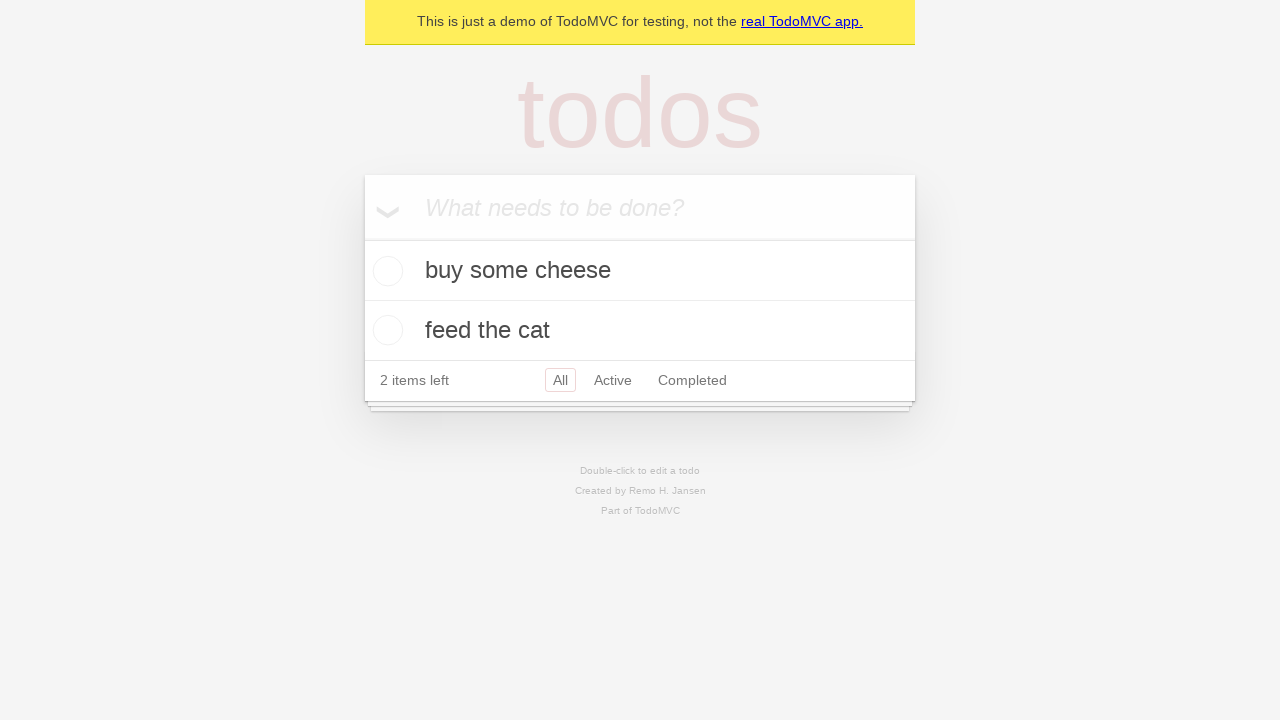

Located first todo item
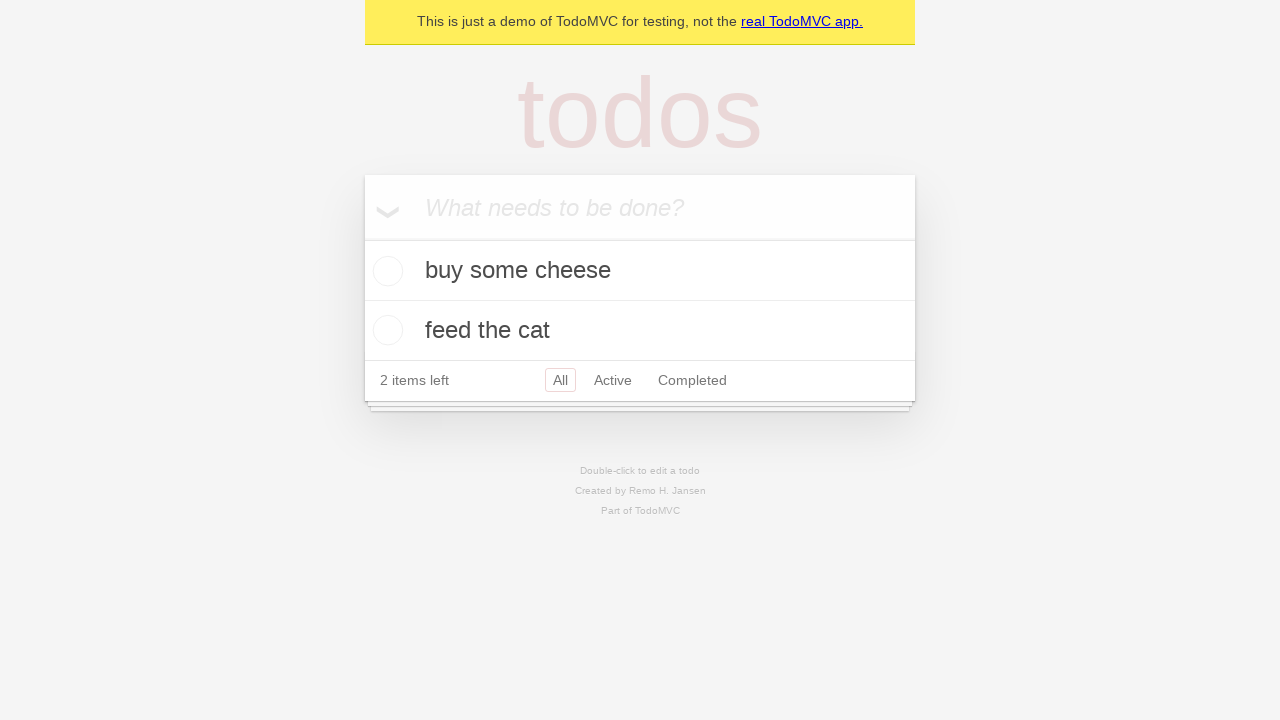

Located checkbox for first todo item
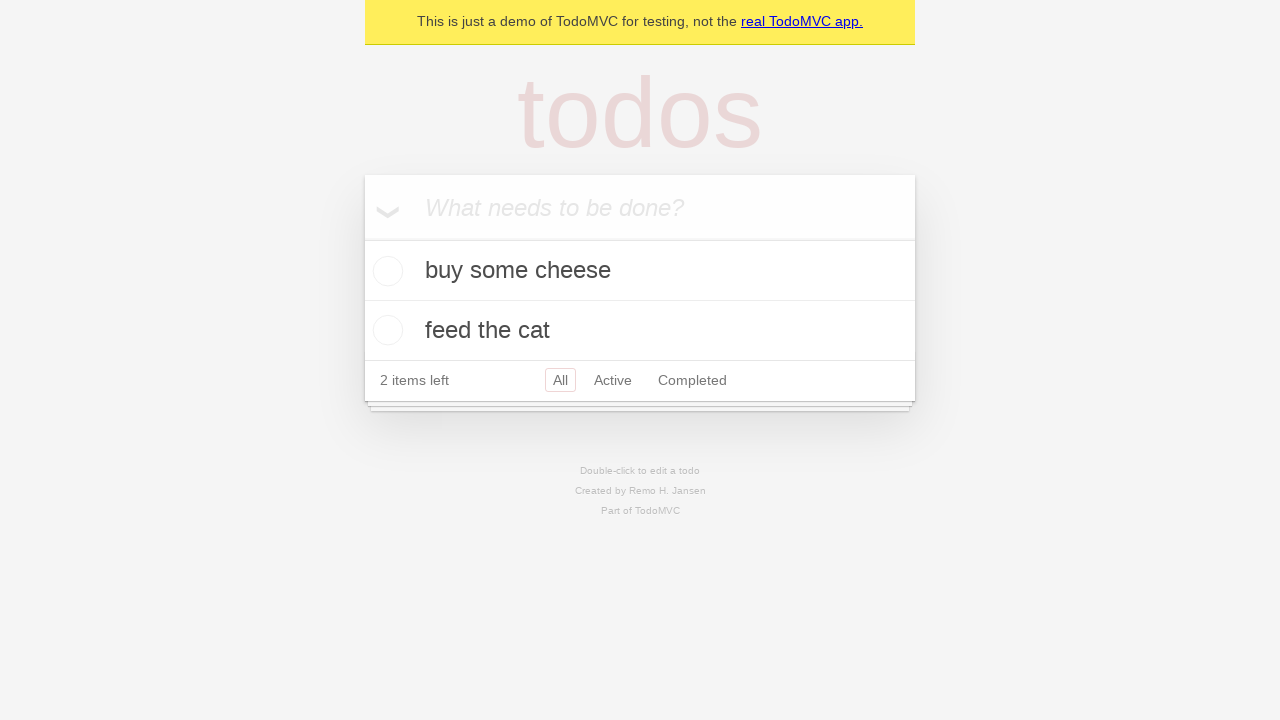

Checked first todo item as complete at (385, 271) on internal:testid=[data-testid="todo-item"s] >> nth=0 >> internal:role=checkbox
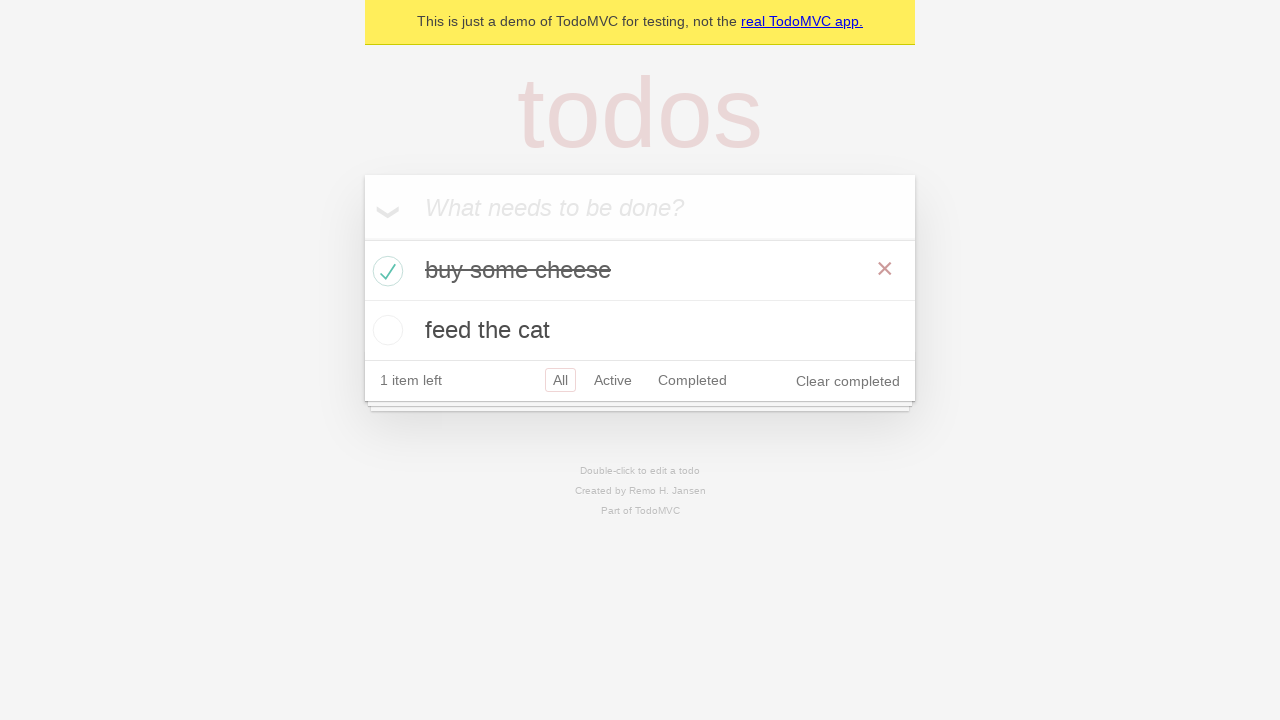

Unchecked first todo item to mark as incomplete at (385, 271) on internal:testid=[data-testid="todo-item"s] >> nth=0 >> internal:role=checkbox
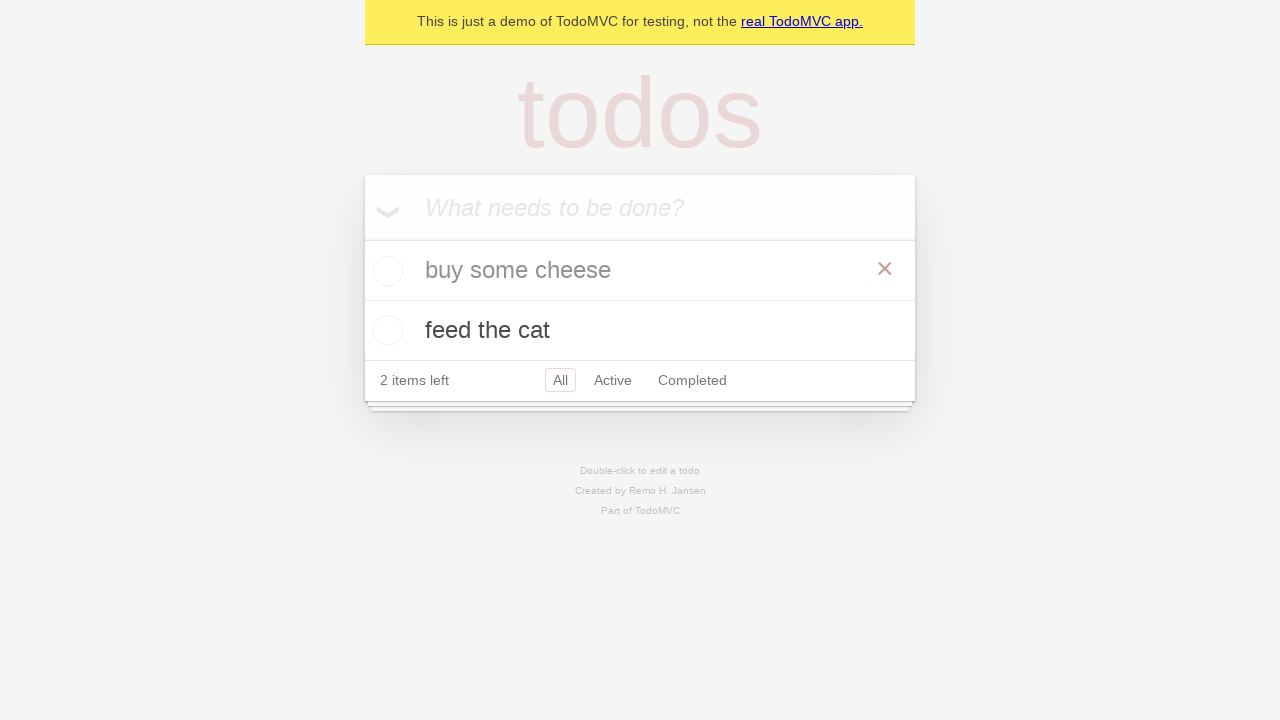

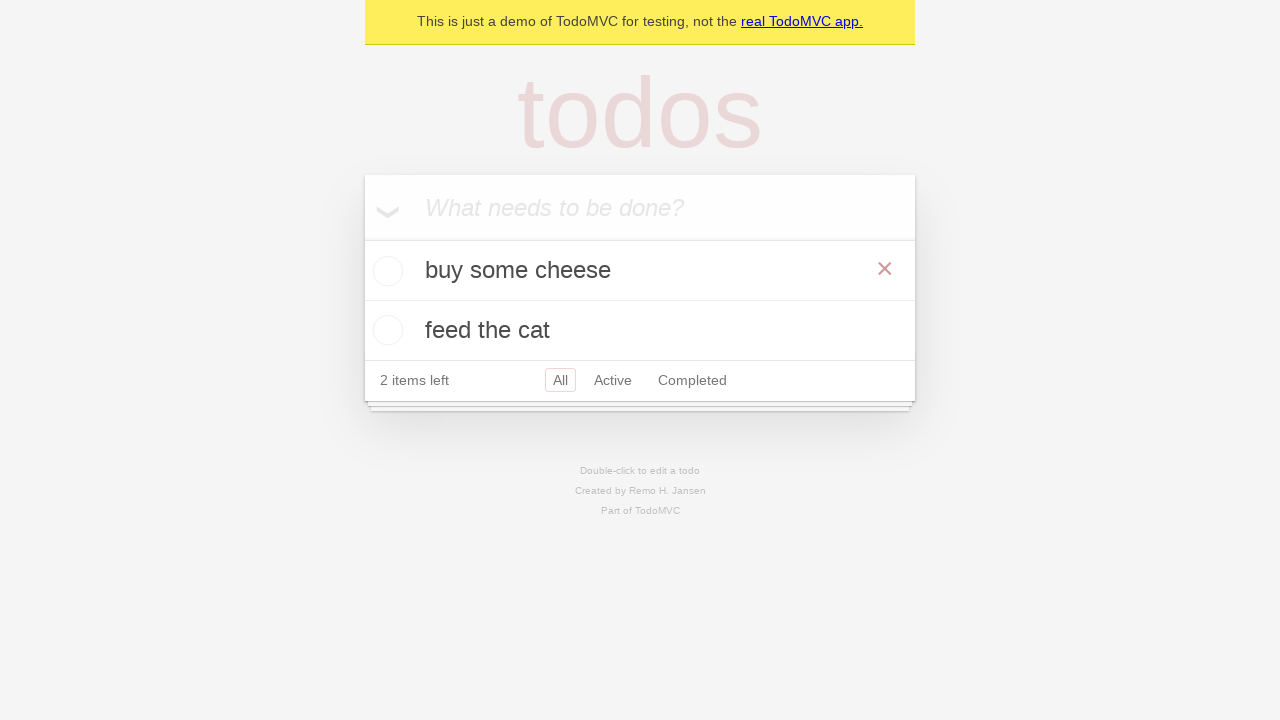